Tests a basic web form by entering text into a text box and clicking the submit button, then verifies the success message is displayed

Starting URL: https://www.selenium.dev/selenium/web/web-form.html

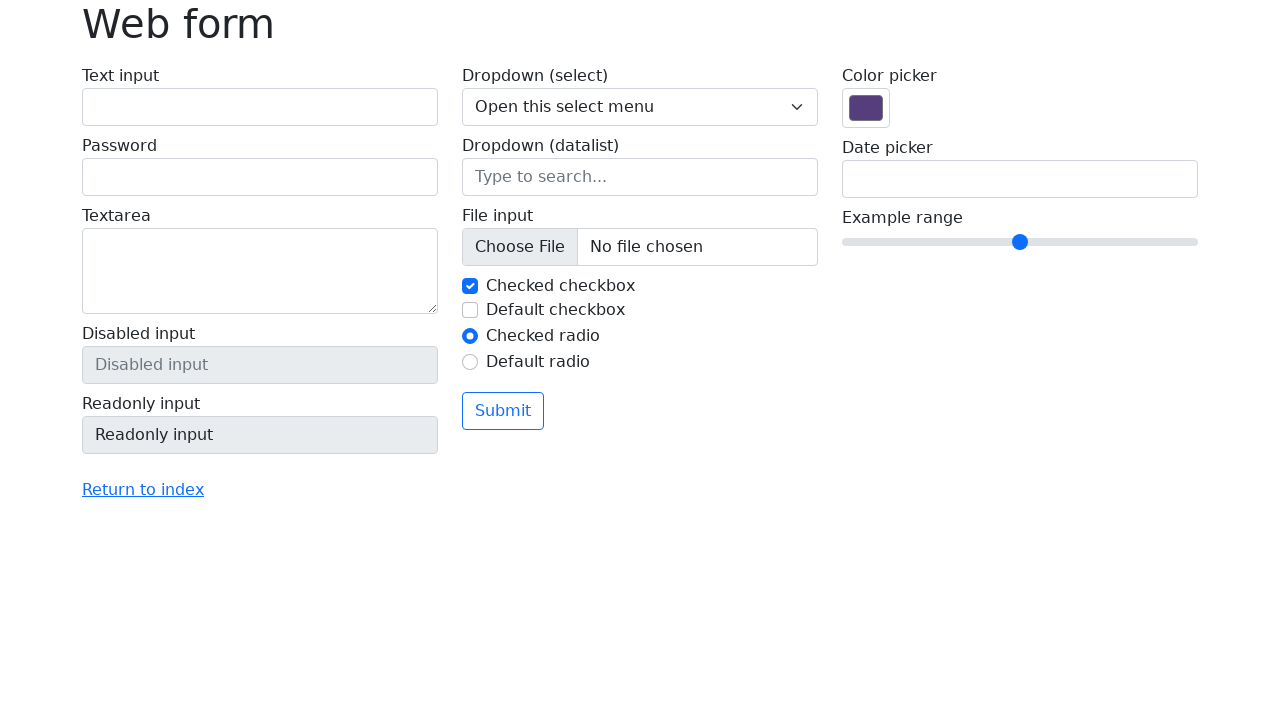

Verified page title is 'Web form'
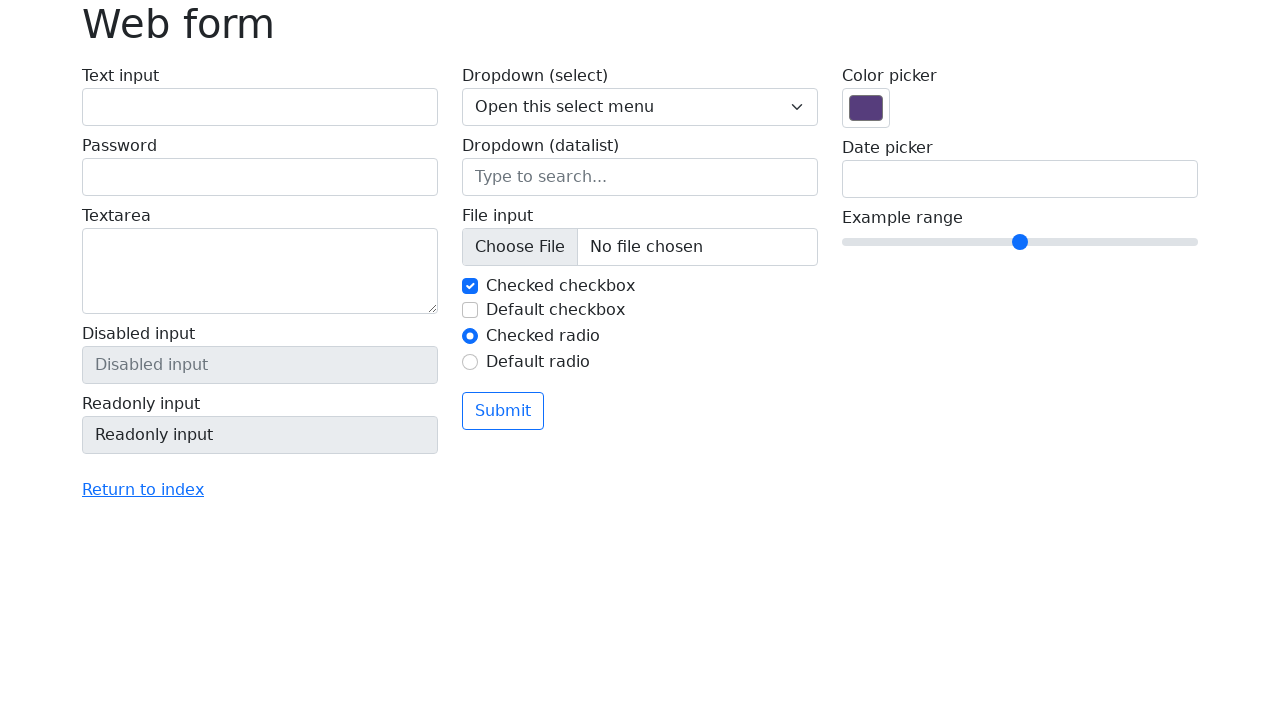

Filled text input field with 'Selenium' on input[name='my-text']
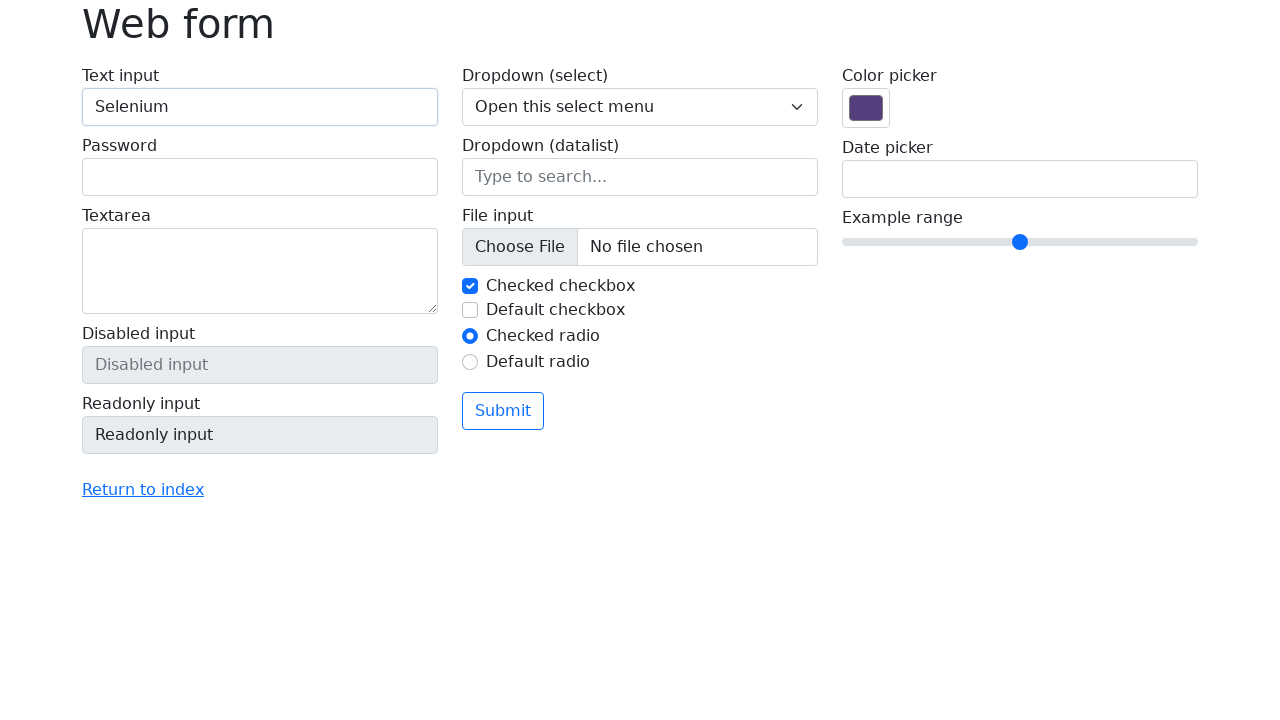

Clicked the submit button at (503, 411) on button
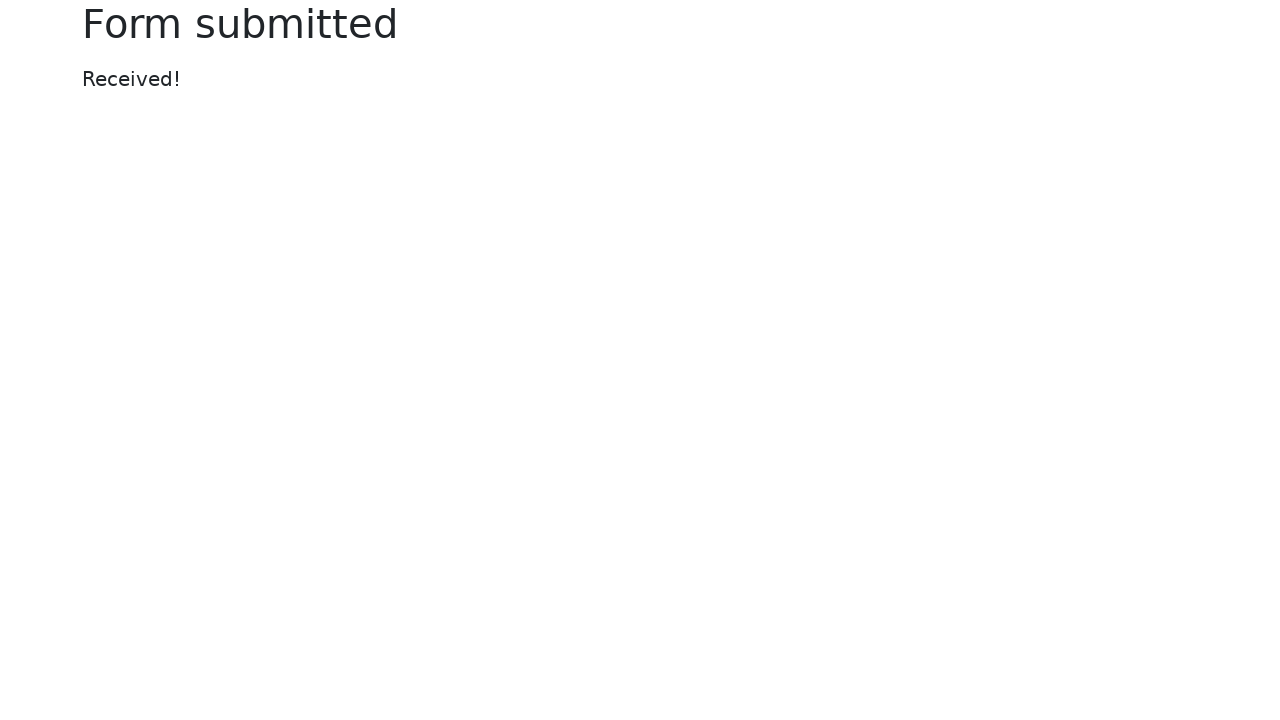

Located the success message element
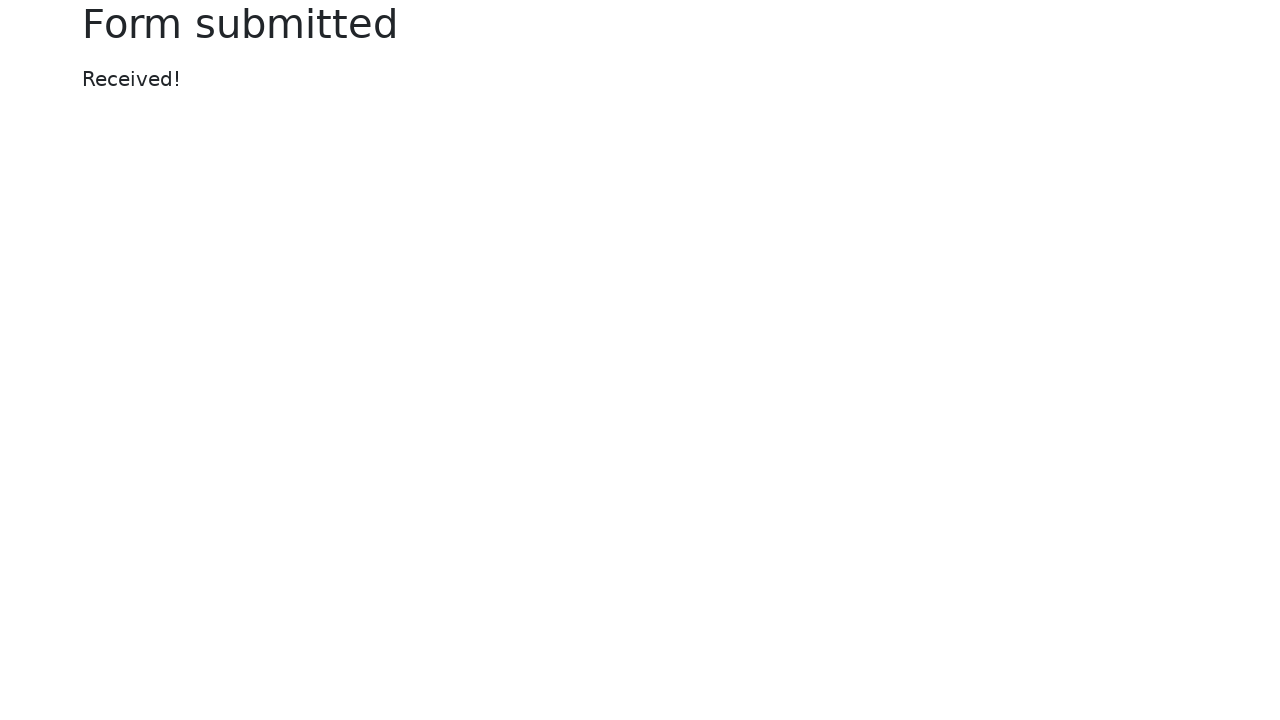

Verified success message displays 'Received!'
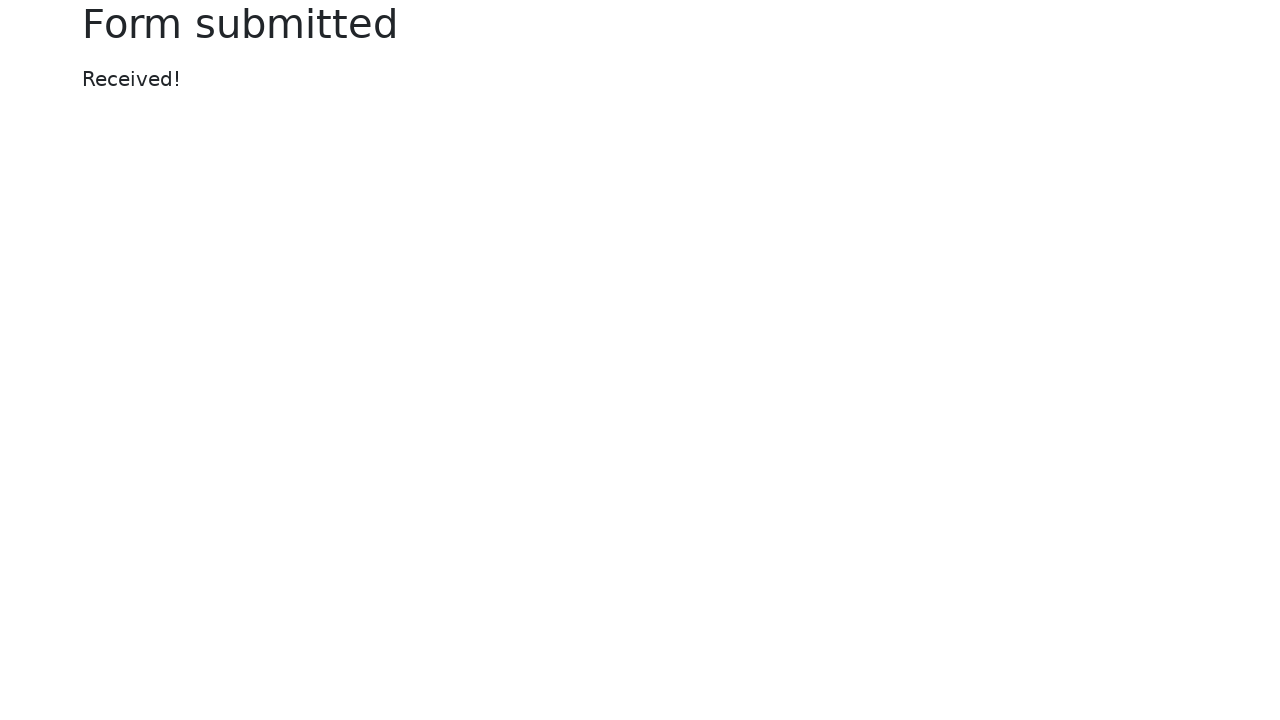

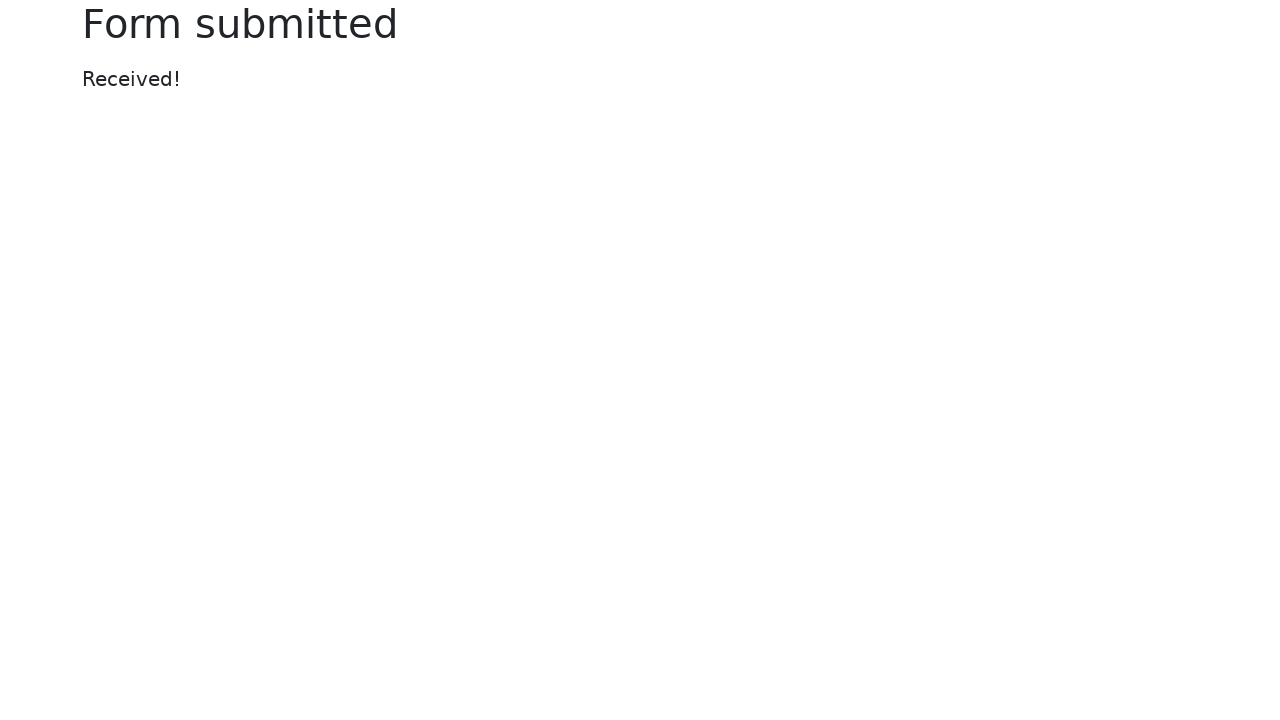